Navigates to a web table demonstration page and verifies that table headers and rows are present and visible in the sixth table on the page.

Starting URL: https://leafground.com/table.xhtml

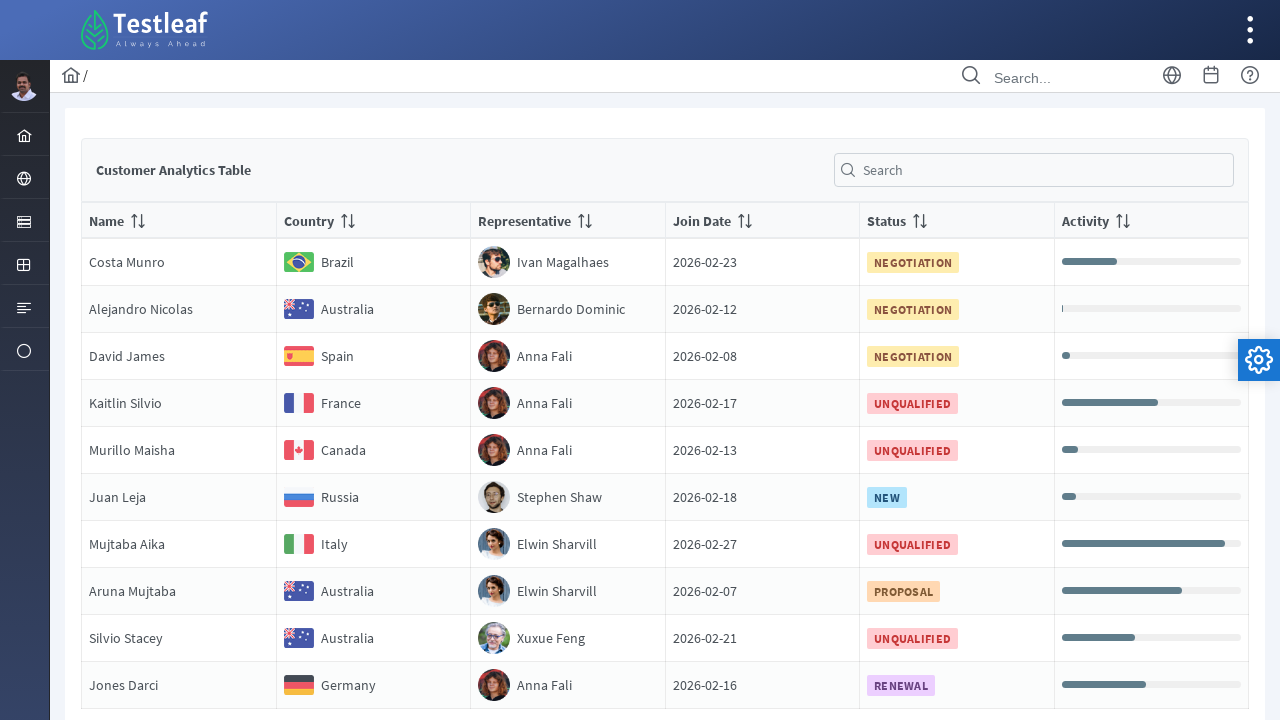

Navigated to web table demonstration page
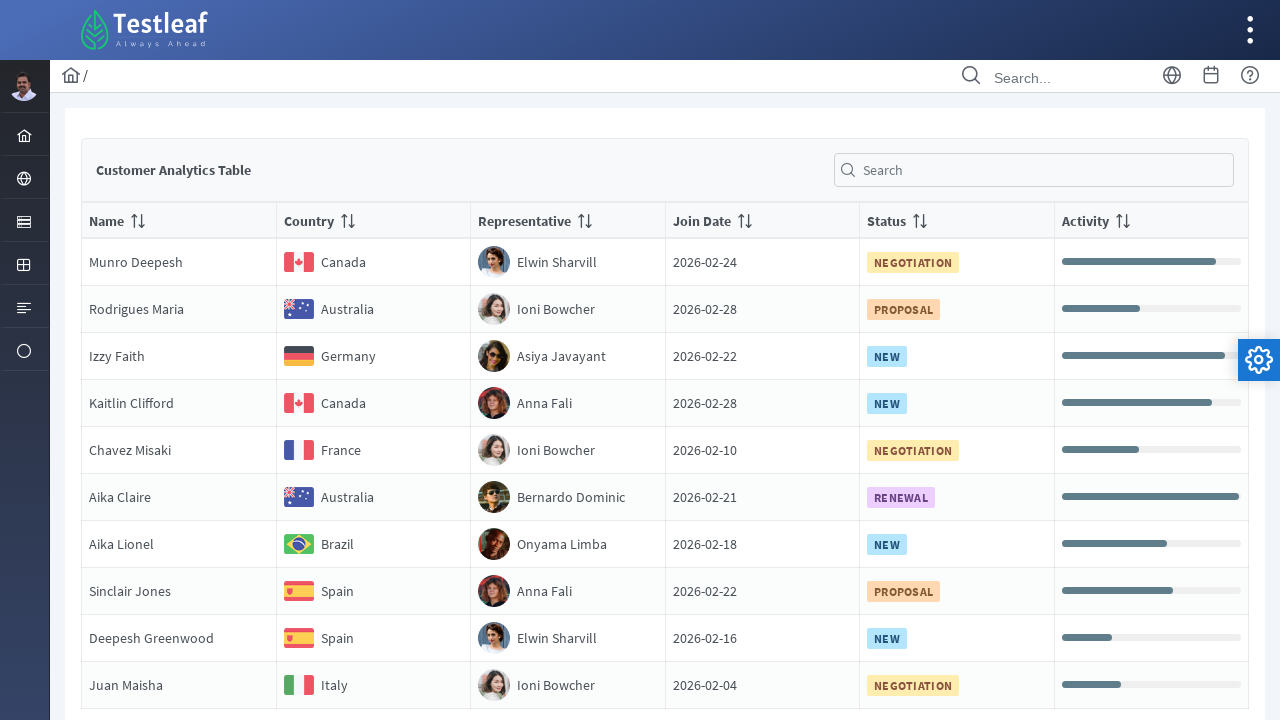

Sixth table loaded and is present on the page
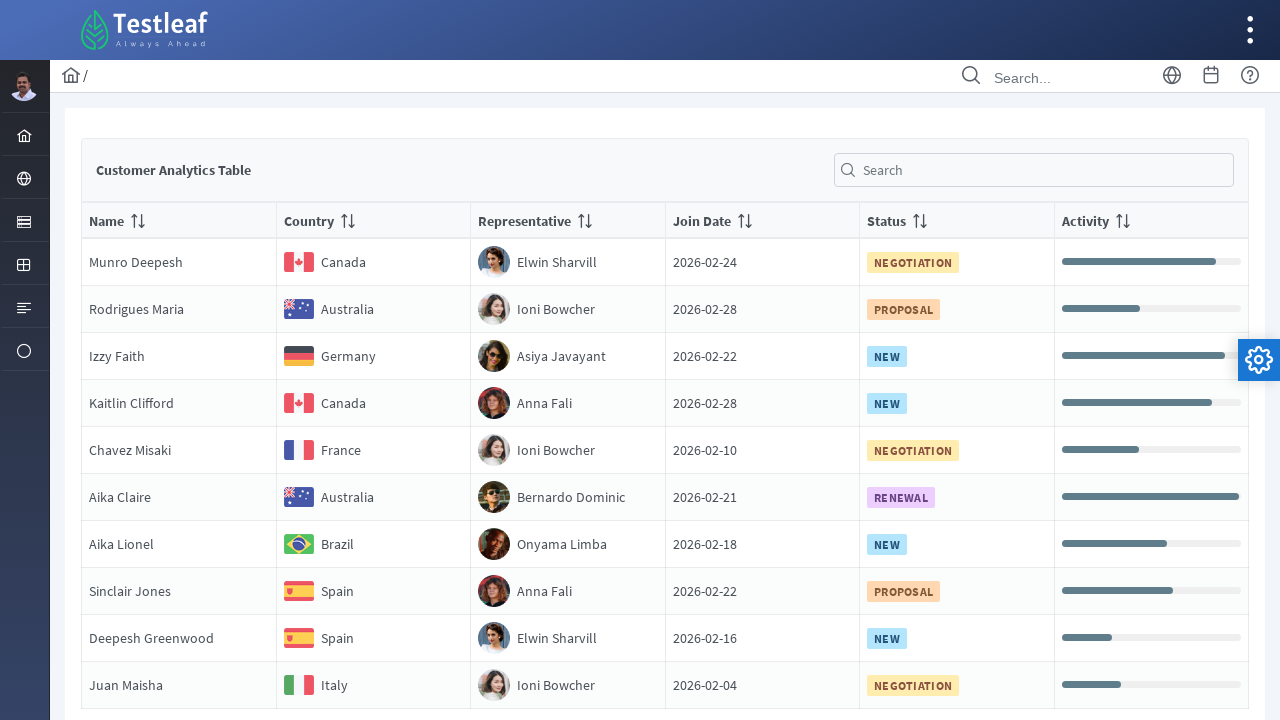

Table headers in sixth table are visible
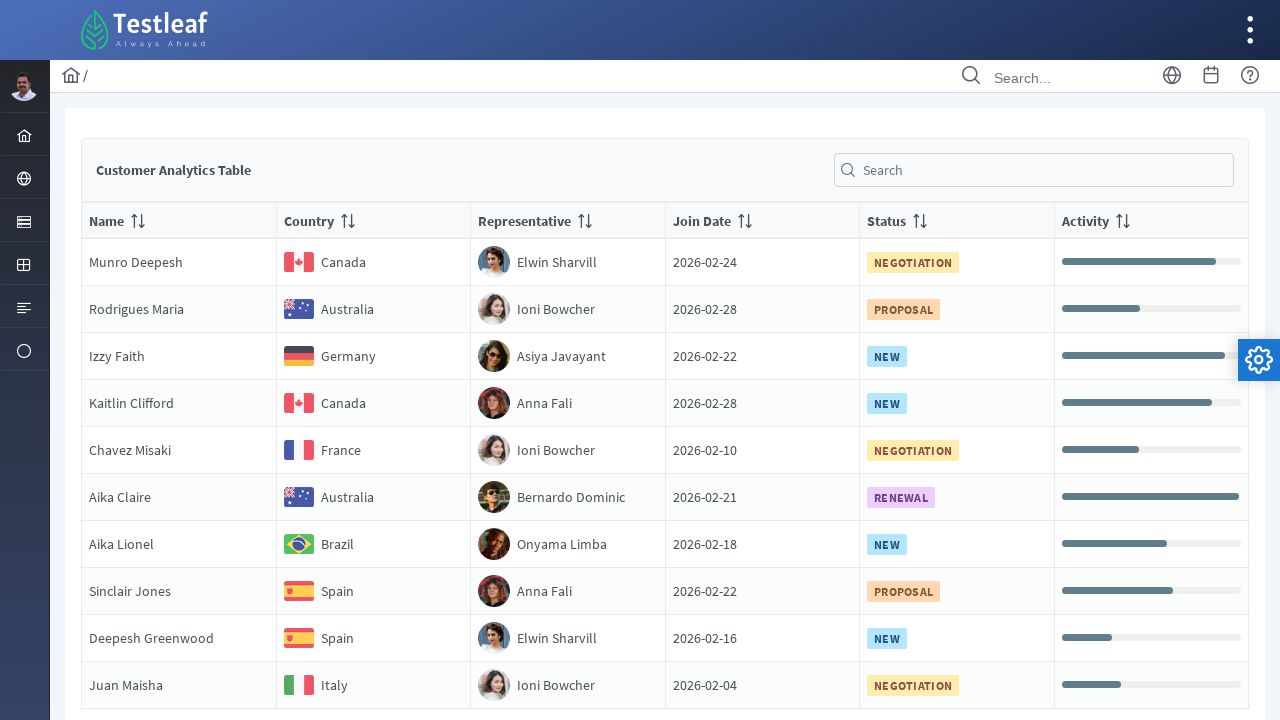

First table row in sixth table is visible
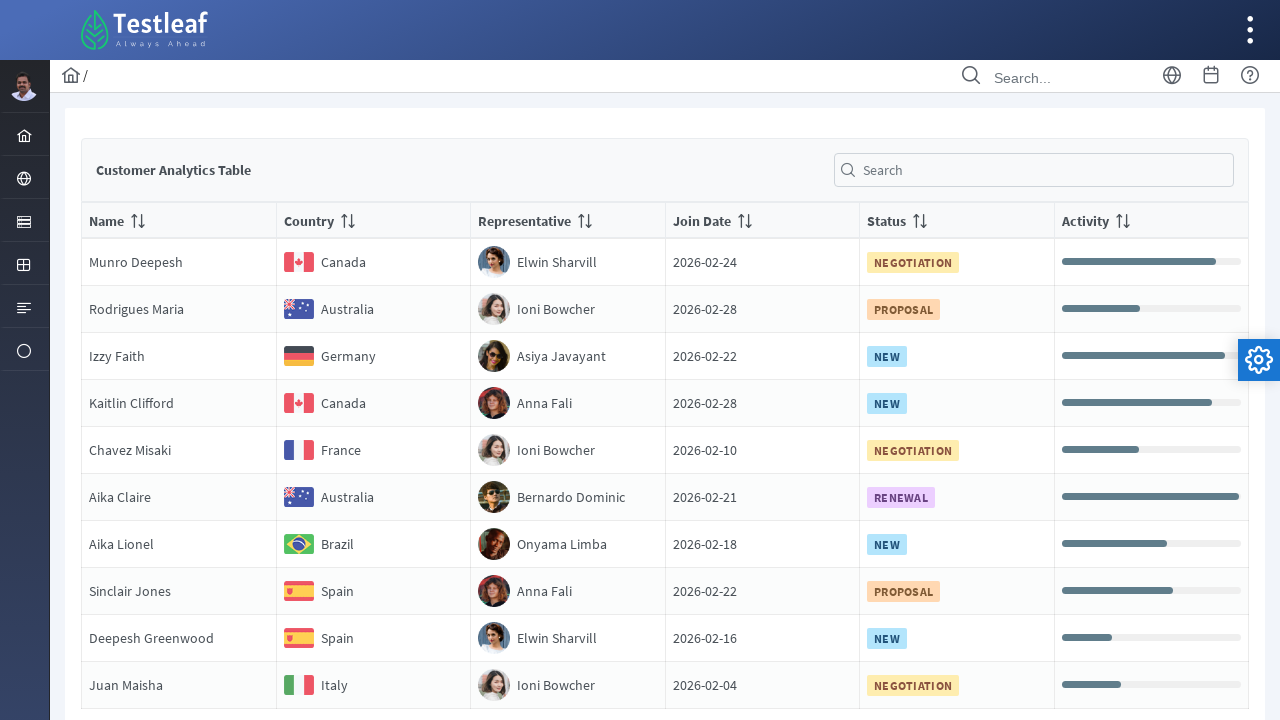

First row cells in sixth table are visible
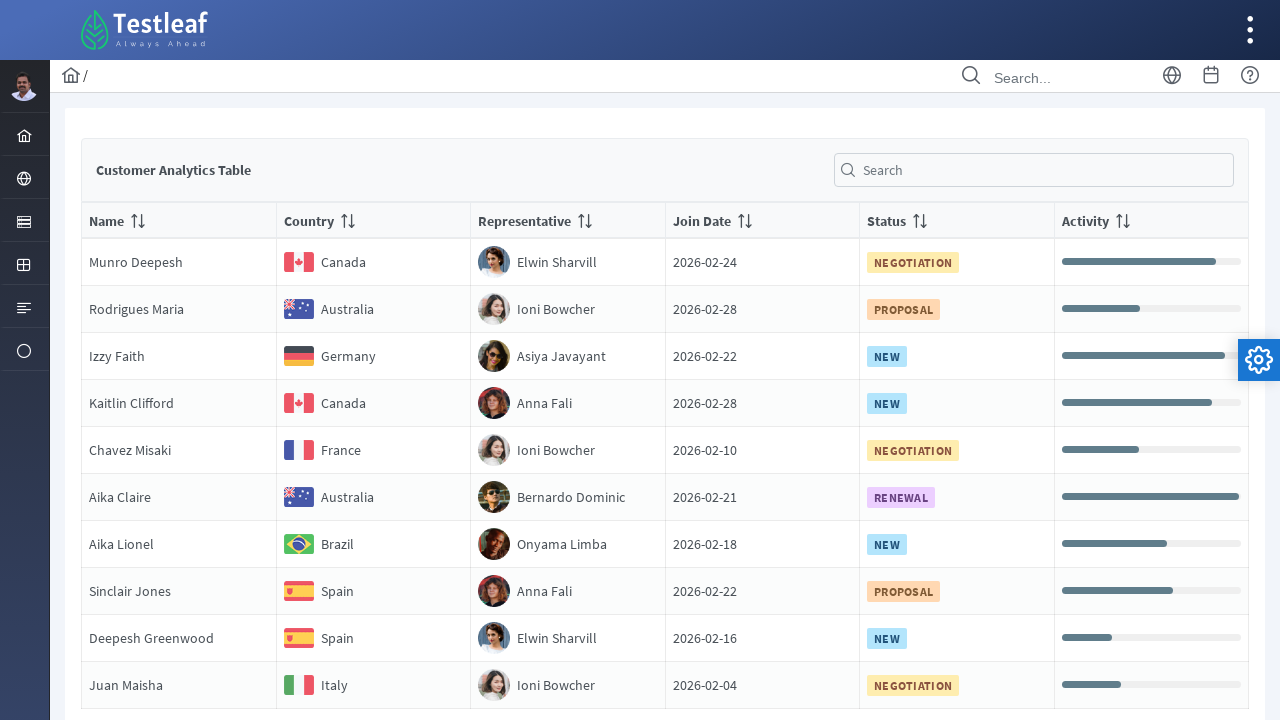

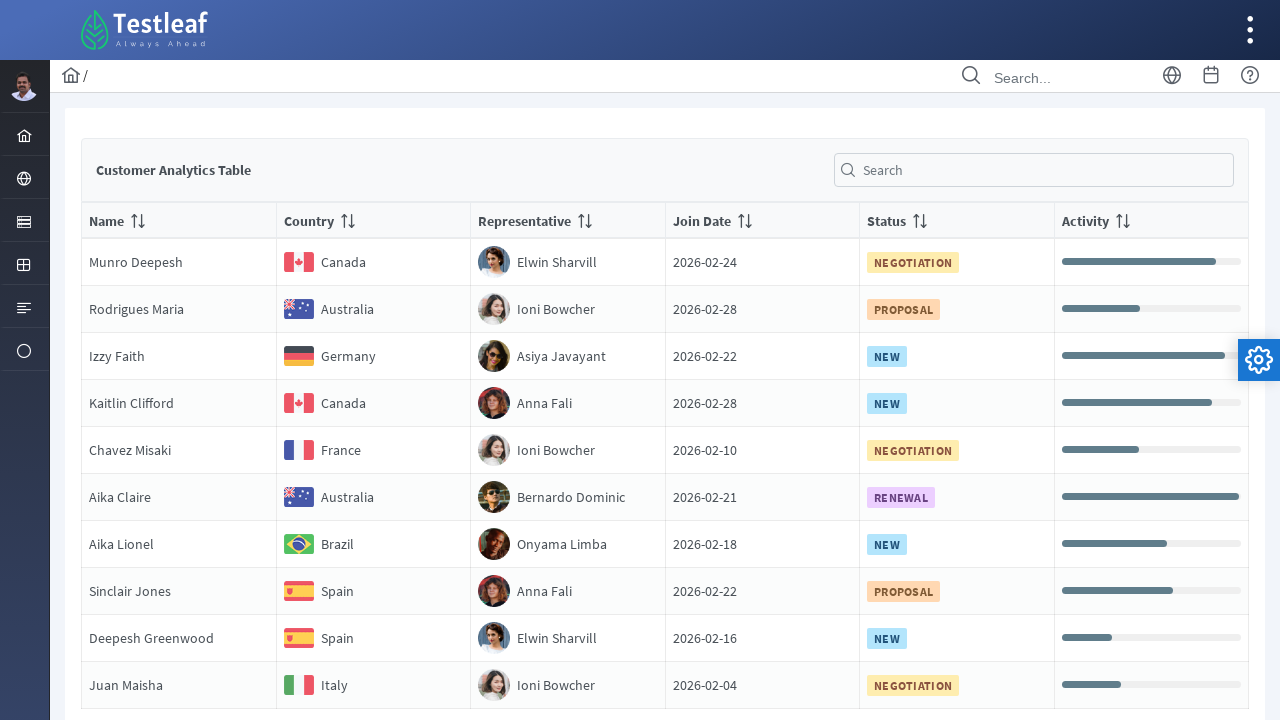